Tests nested iframe with section container by navigating through iframes and filling email

Starting URL: https://demoapps.qspiders.com/ui/frames/nested?sublist=1

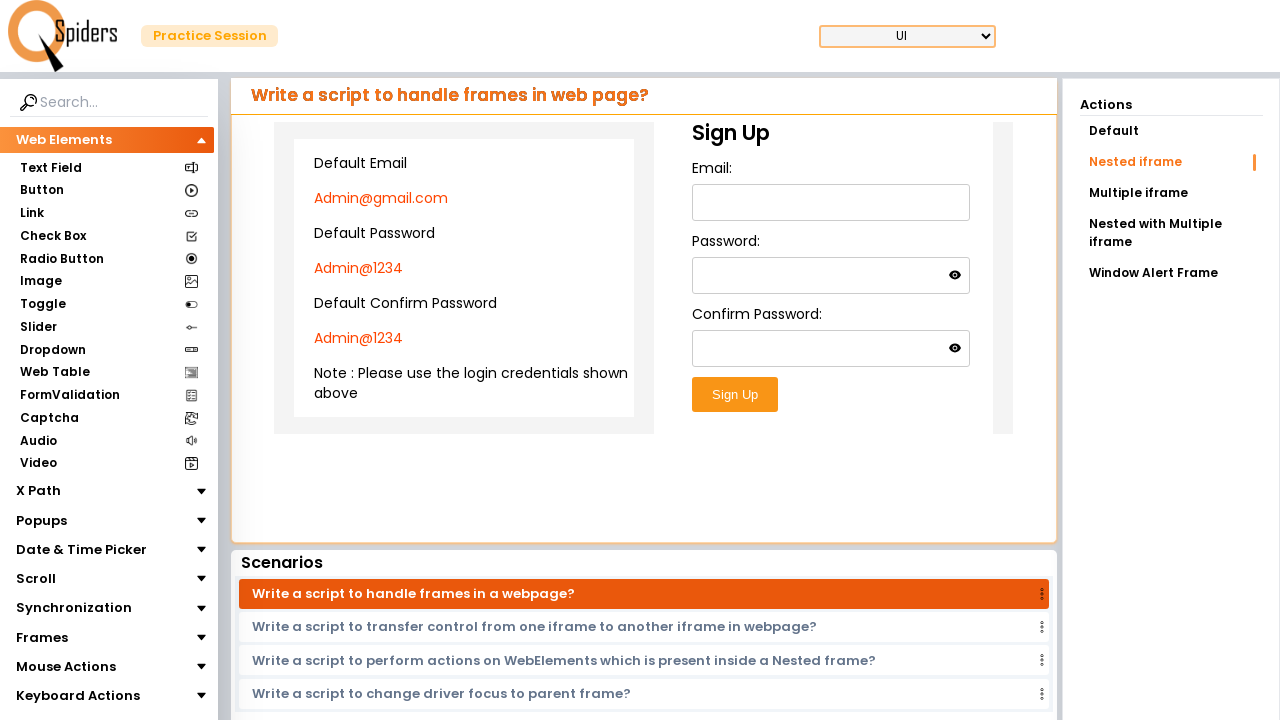

Waited for outer iframe with class 'w-full h-96' to load
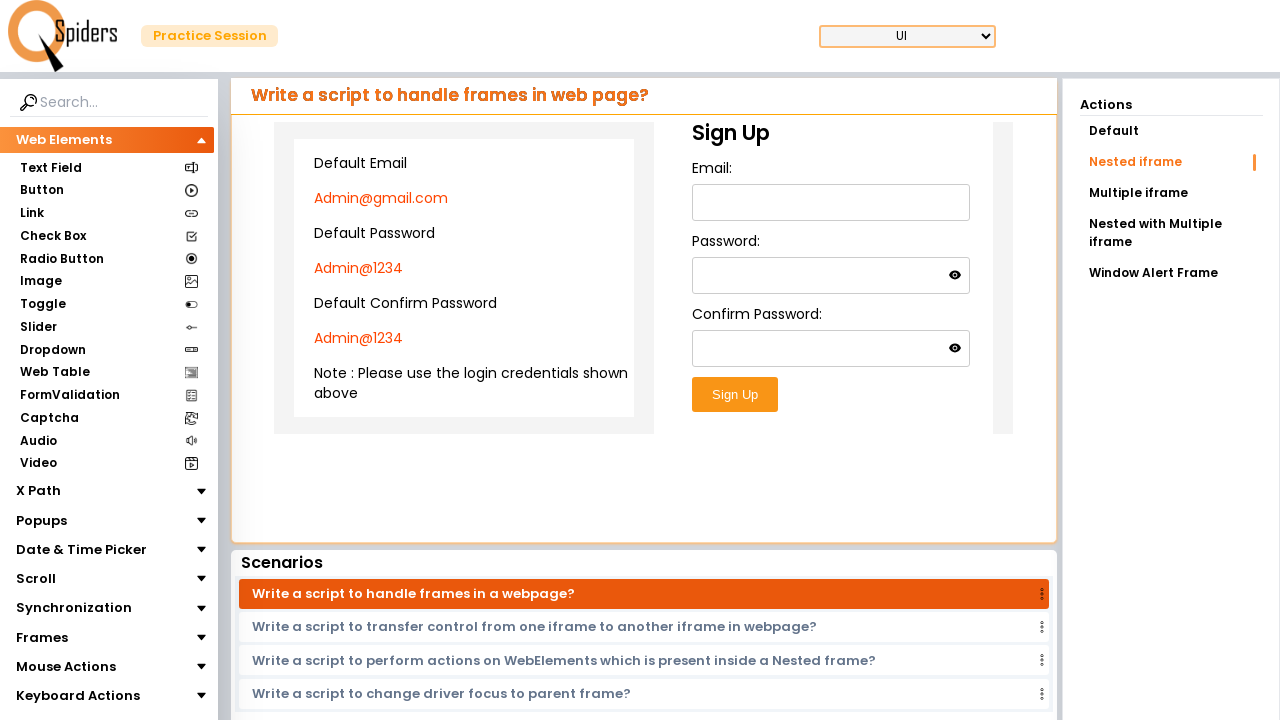

Located outer iframe element
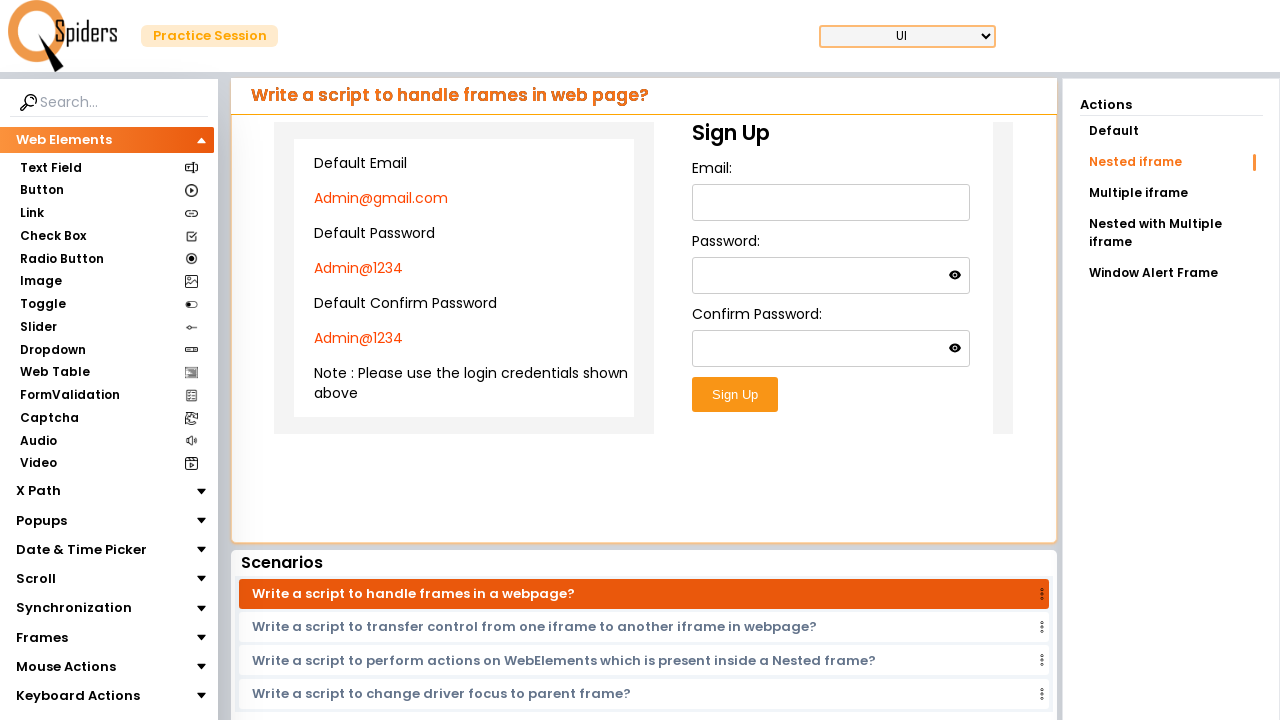

Located inner iframe within section container
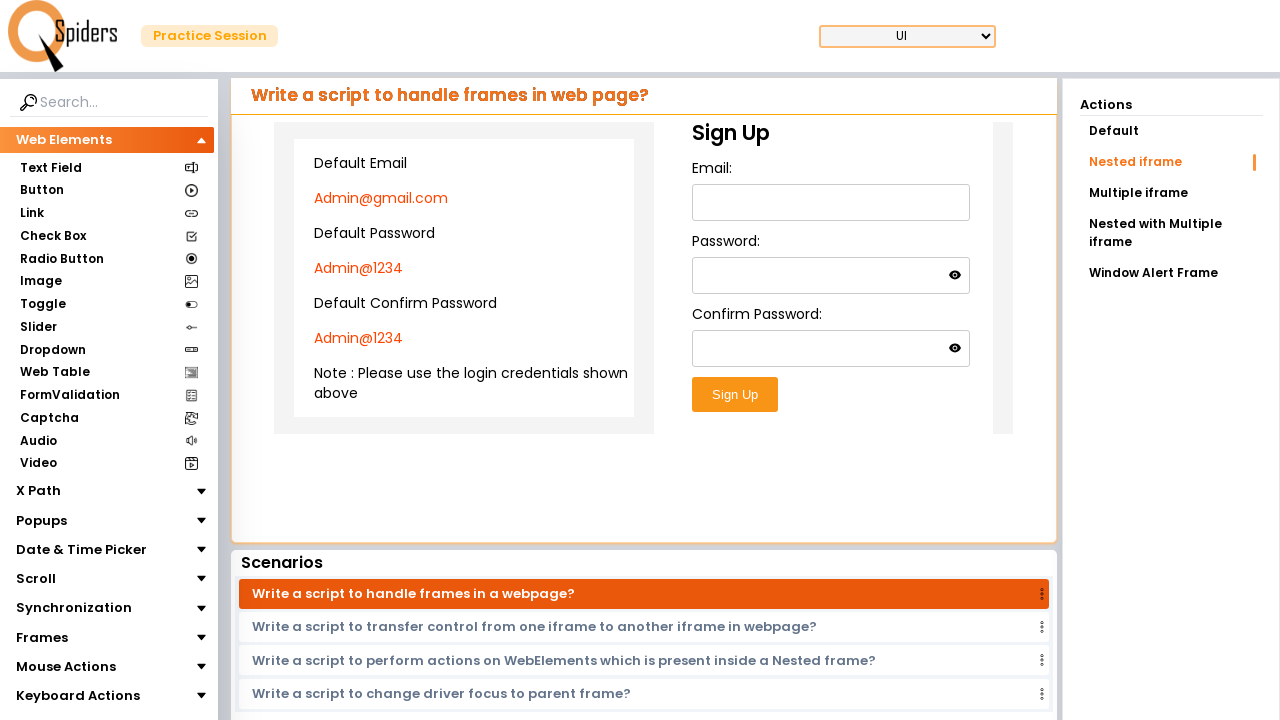

Filled email field with 'testuser@gmail.com' in nested iframe on xpath=//iframe[@class='w-full h-96'] >> internal:control=enter-frame >> xpath=//
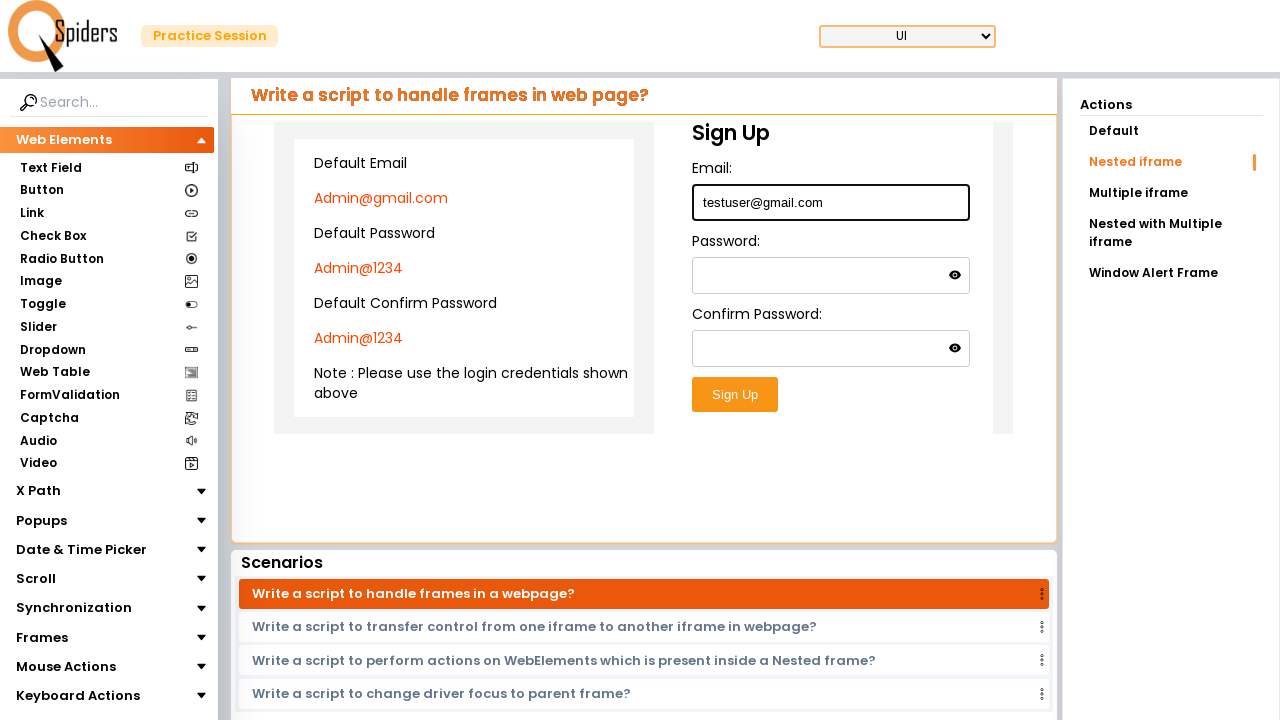

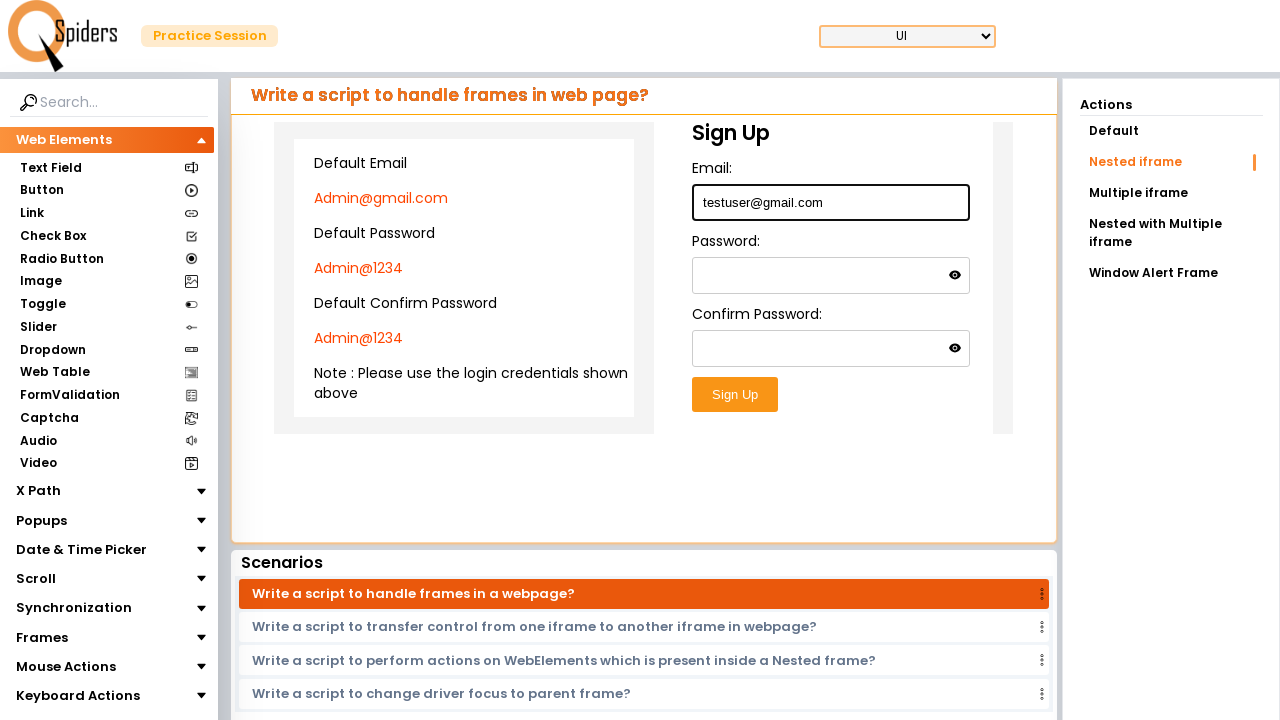